Tests a bus route finder by clicking on a tab menu, selecting a city and stage from dropdown menus, and waiting for the results to display.

Starting URL: http://www.onefivenine.com/busRoute.dont?method=loadBusRoutesFinder

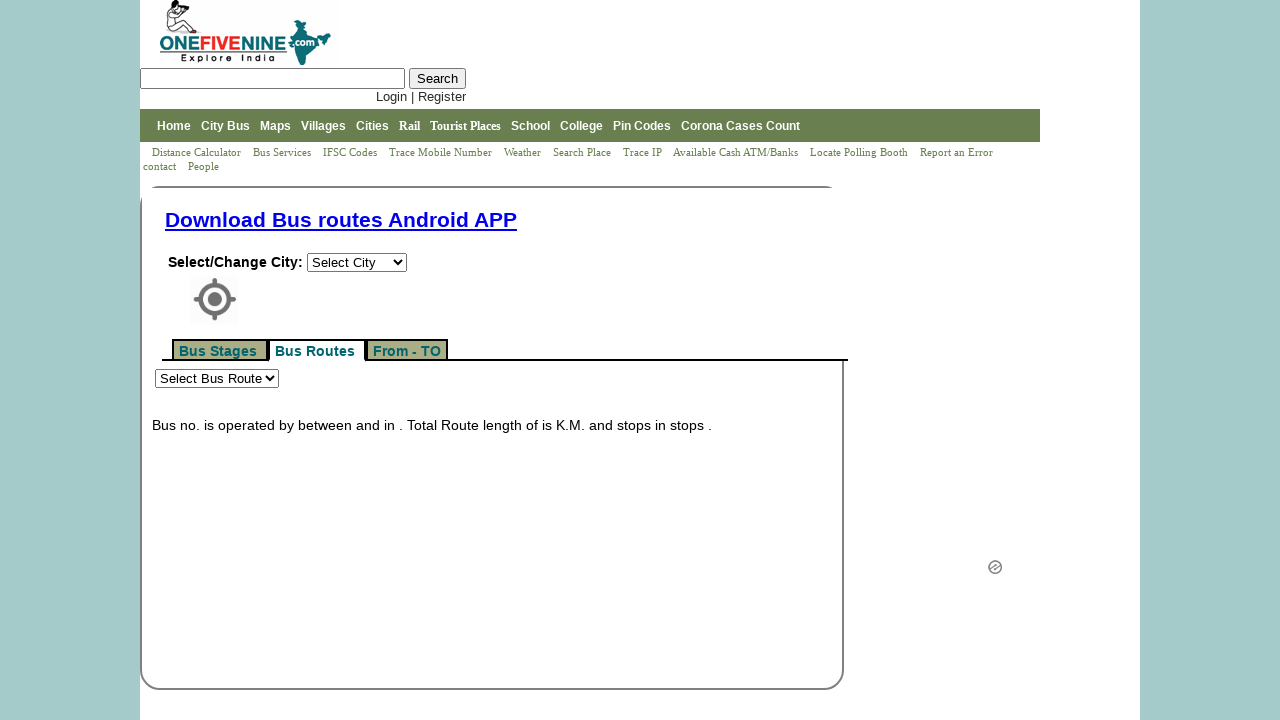

Waited for tab menu to load
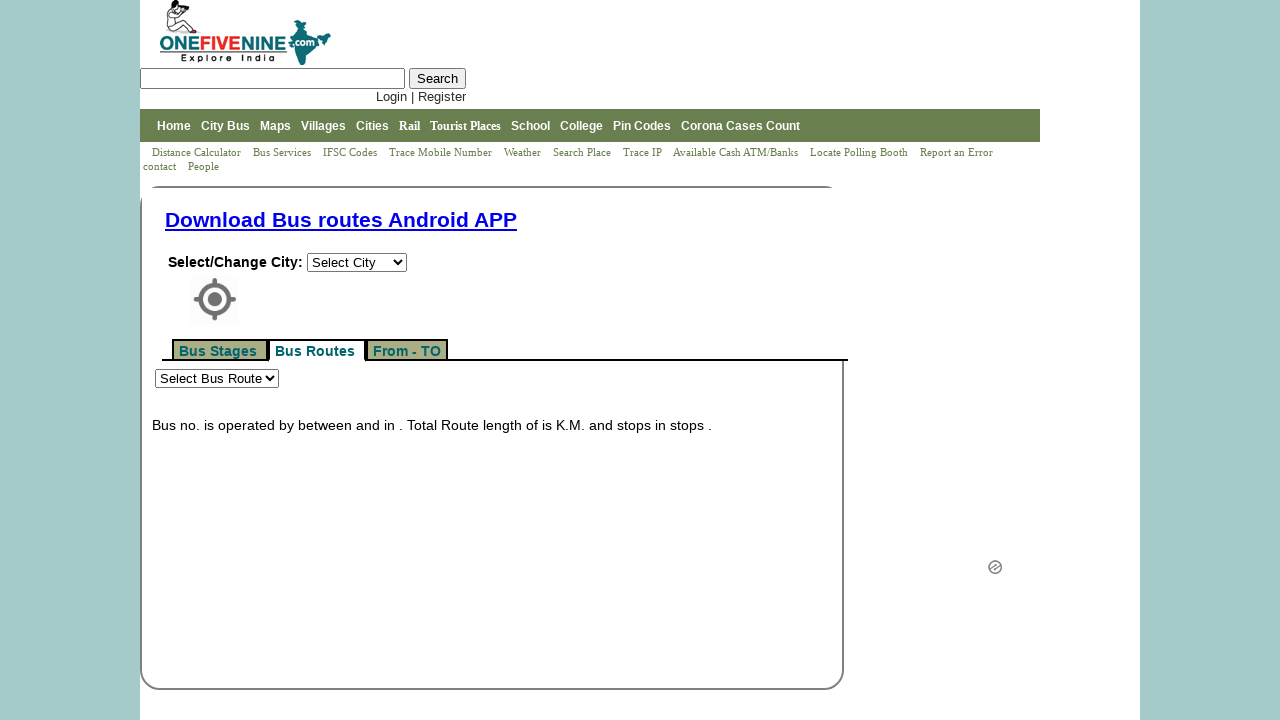

Clicked first option in tab menu at (220, 351) on #tabmenu li:first-child
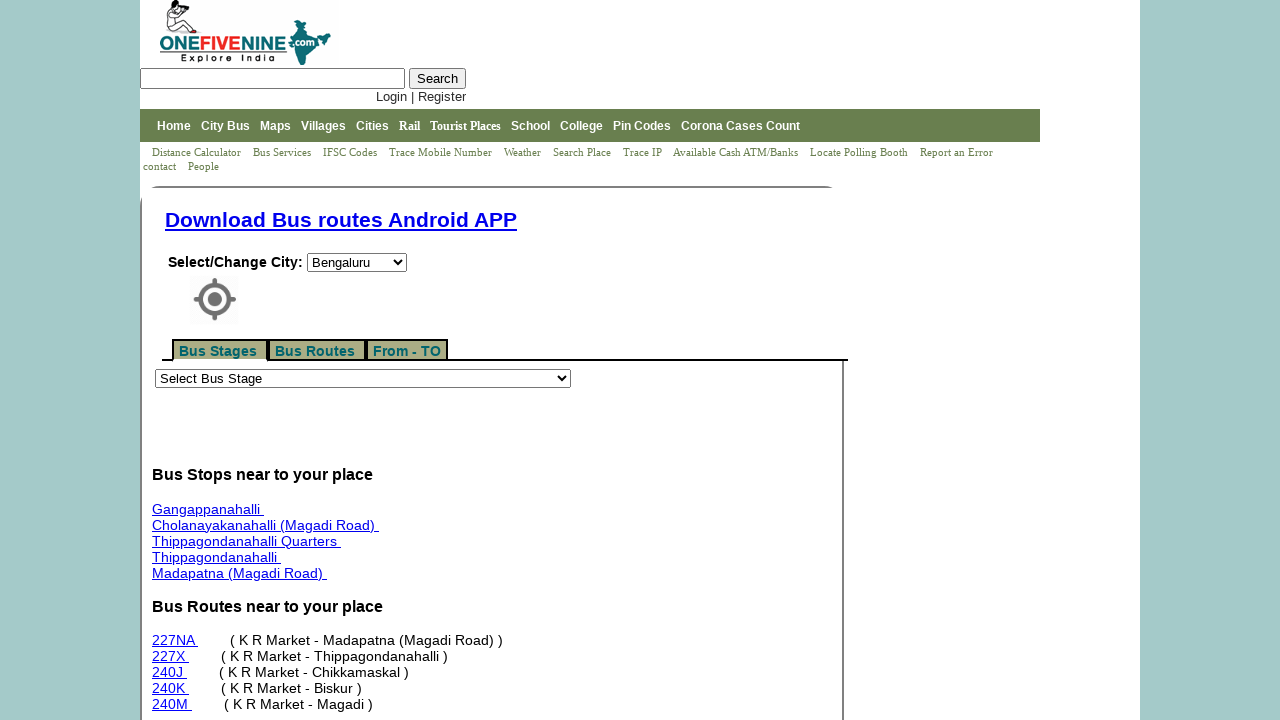

Selected city with value 6759 from dropdown on #cityId
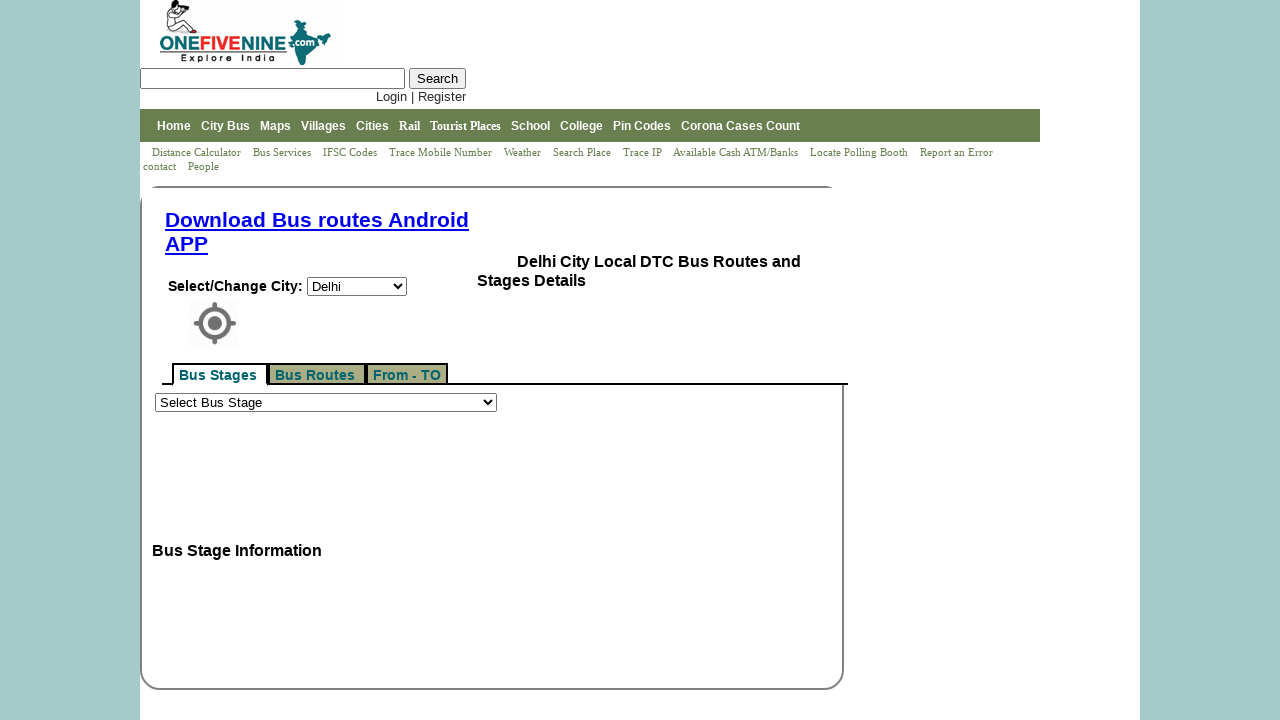

Selected stage with value 11772 from dropdown on #stageId
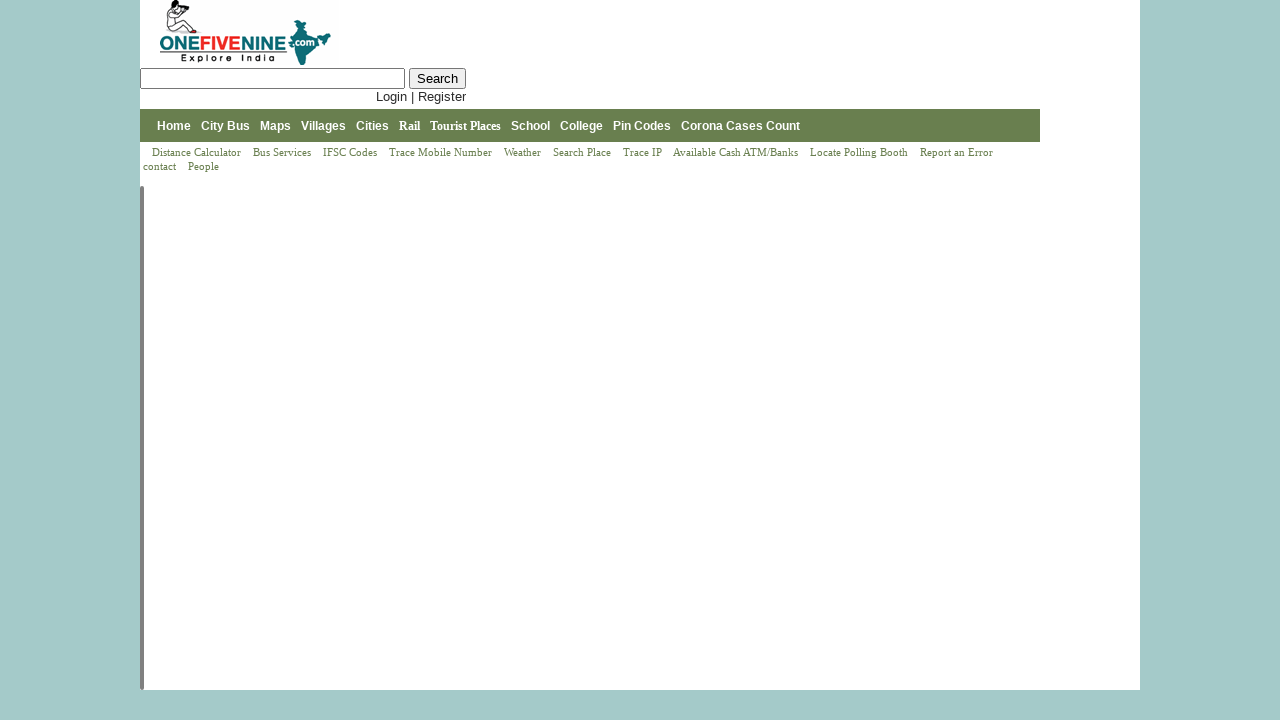

Bus route results loaded successfully
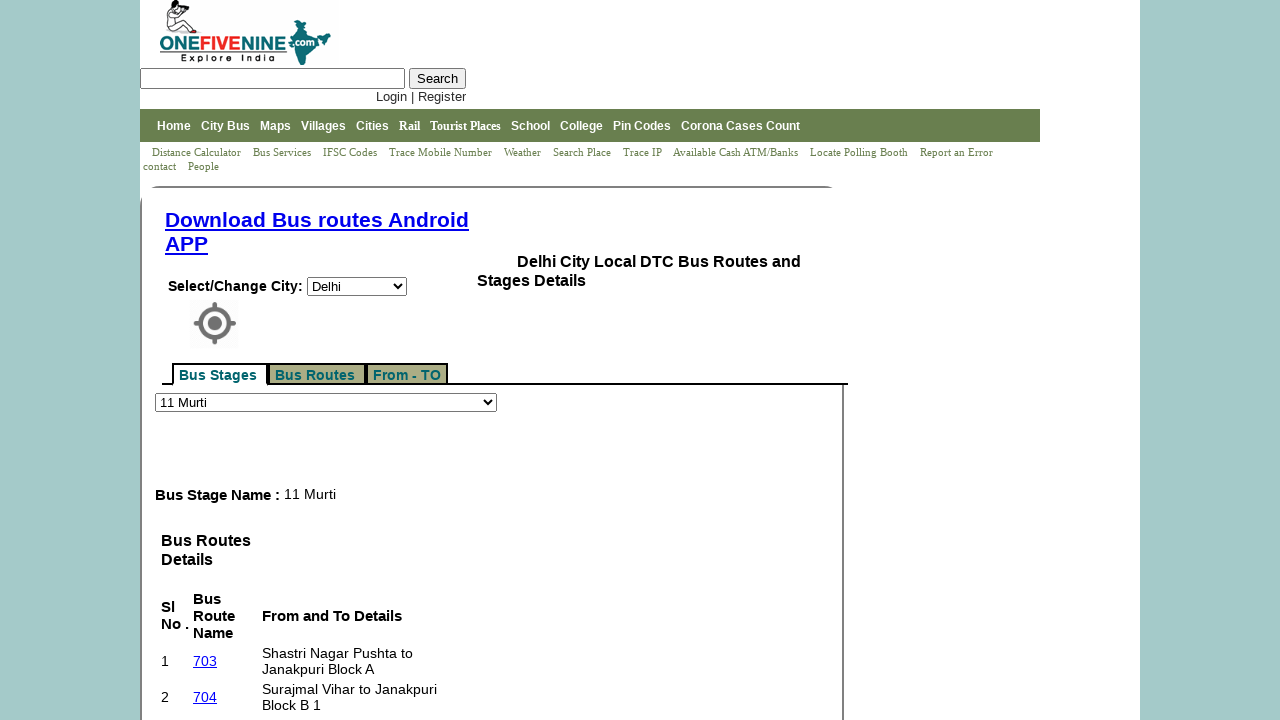

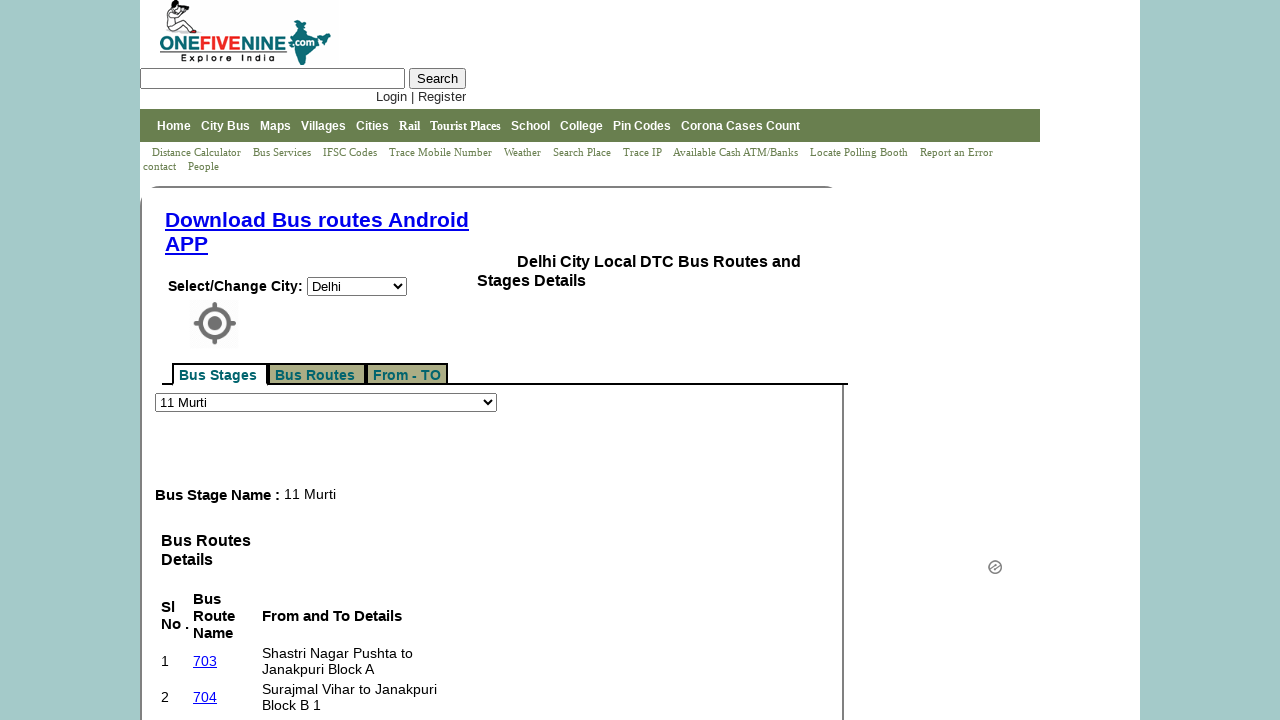